Tests JavaScript alert handling by navigating through SBI banking site links and dismissing an alert popup that appears after clicking the "New User" link.

Starting URL: https://retail.onlinesbi.sbi/retail/login.htm

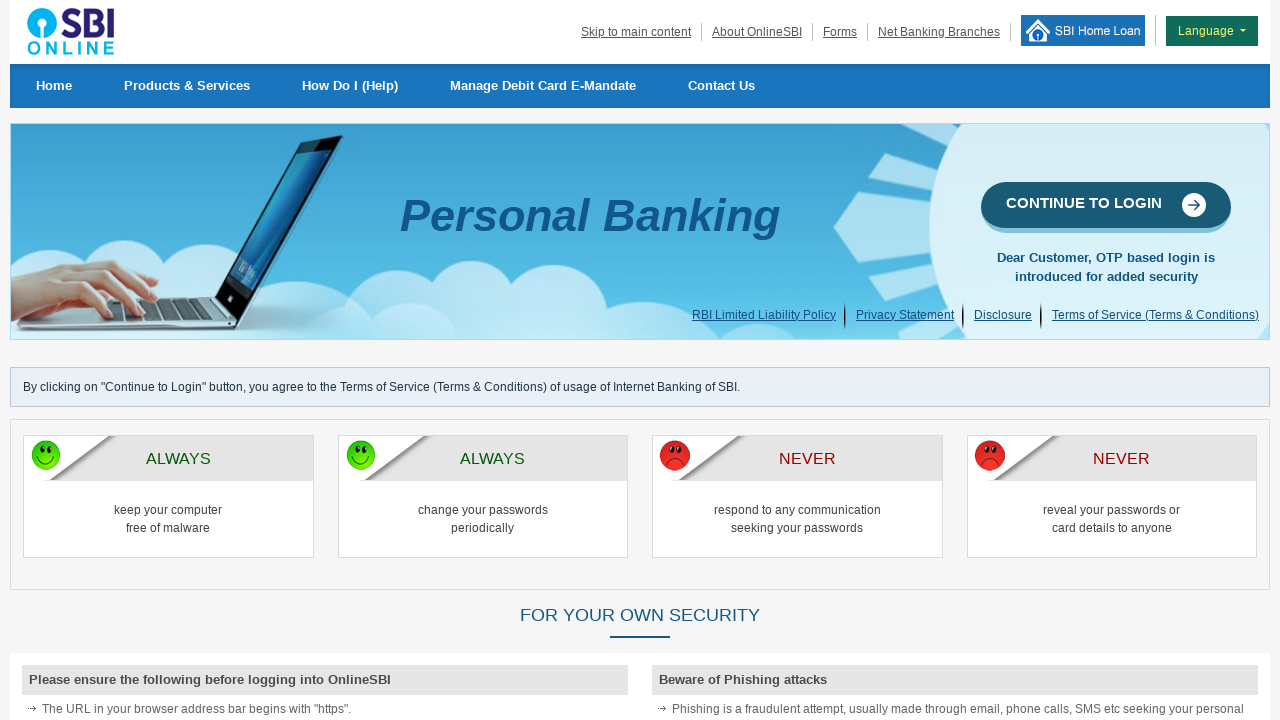

Clicked 'CONTINUE TO LOGIN' link at (1106, 207) on text=CONTINUE TO LOGIN
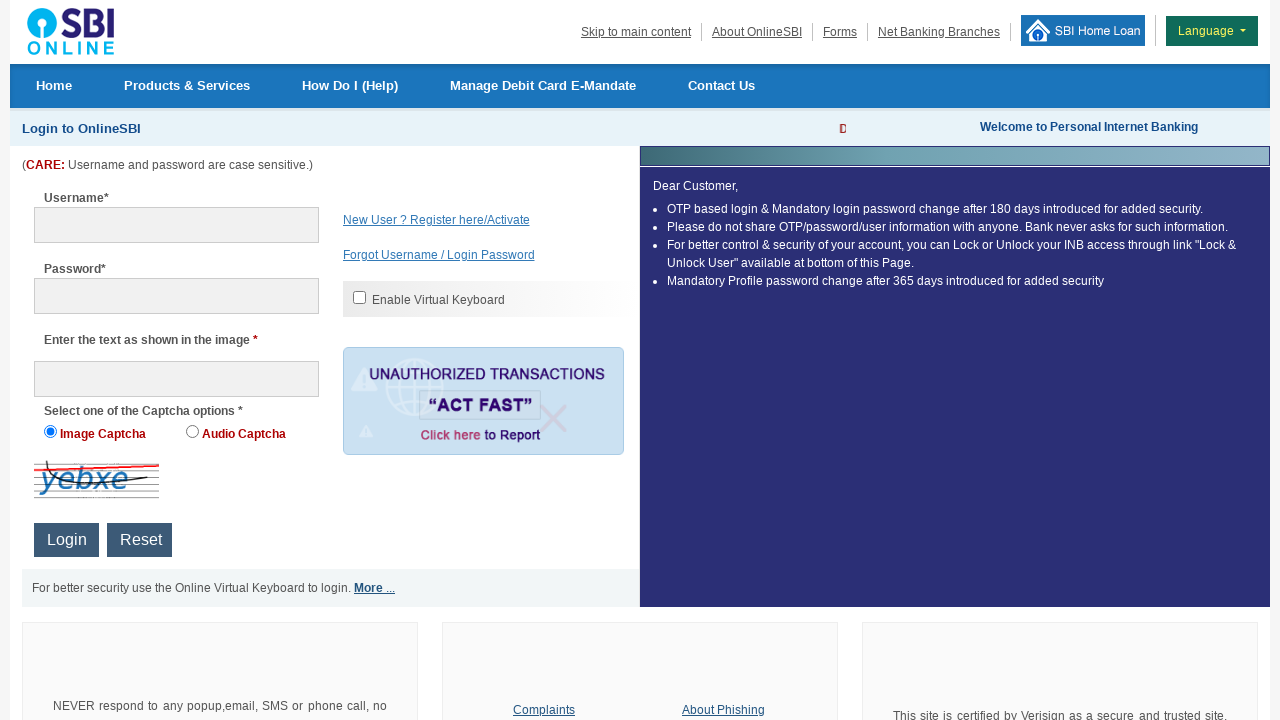

Waited for page to reach networkidle state
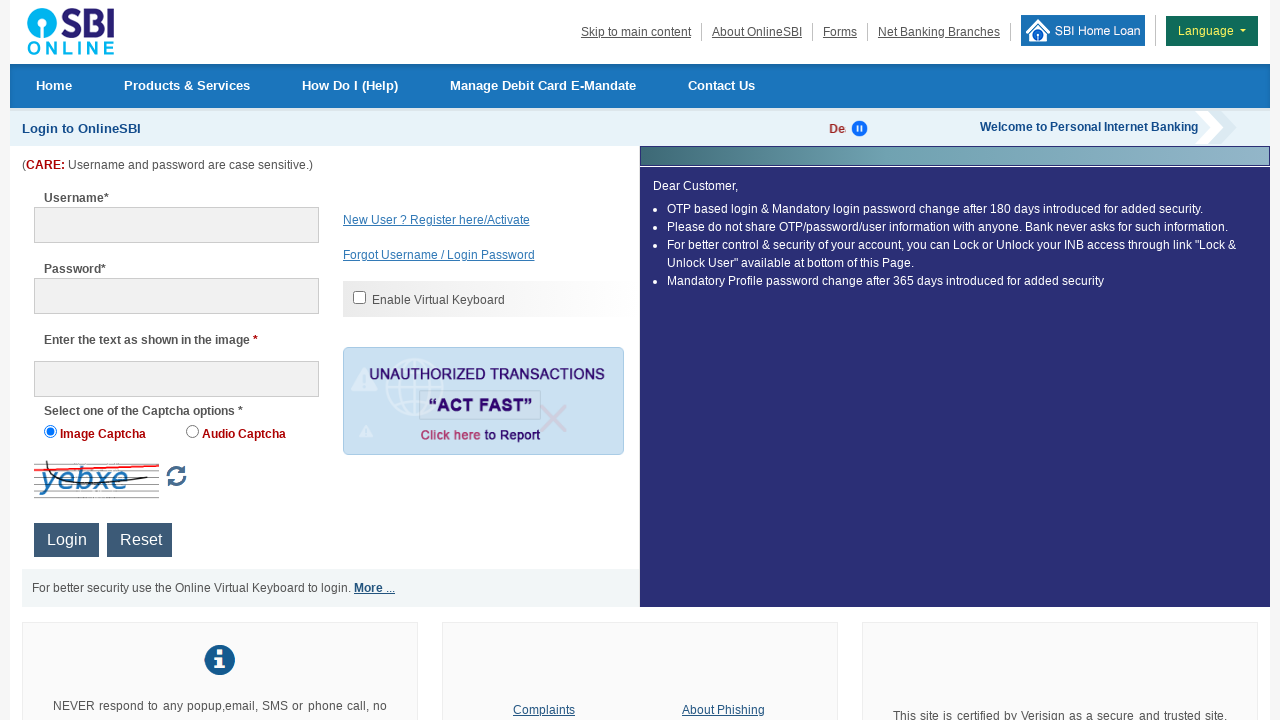

Clicked 'New User' link at (491, 220) on text=New User
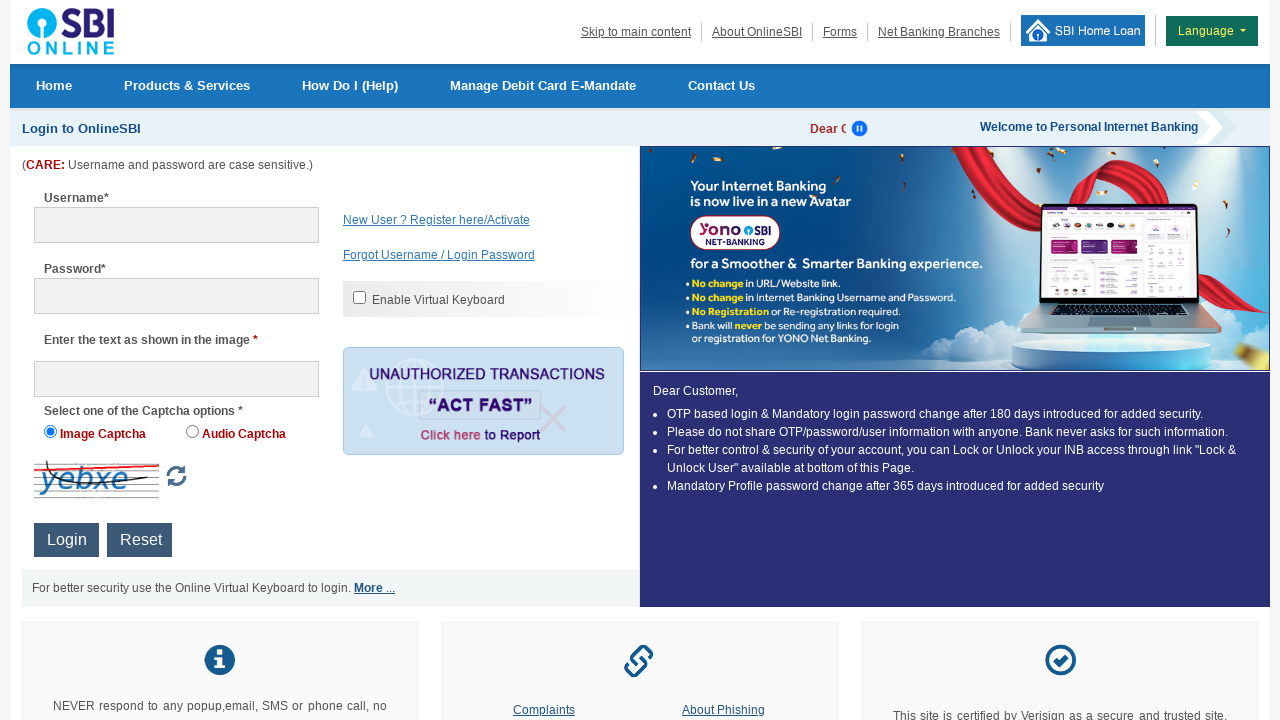

Set up dialog handler to dismiss JavaScript alert
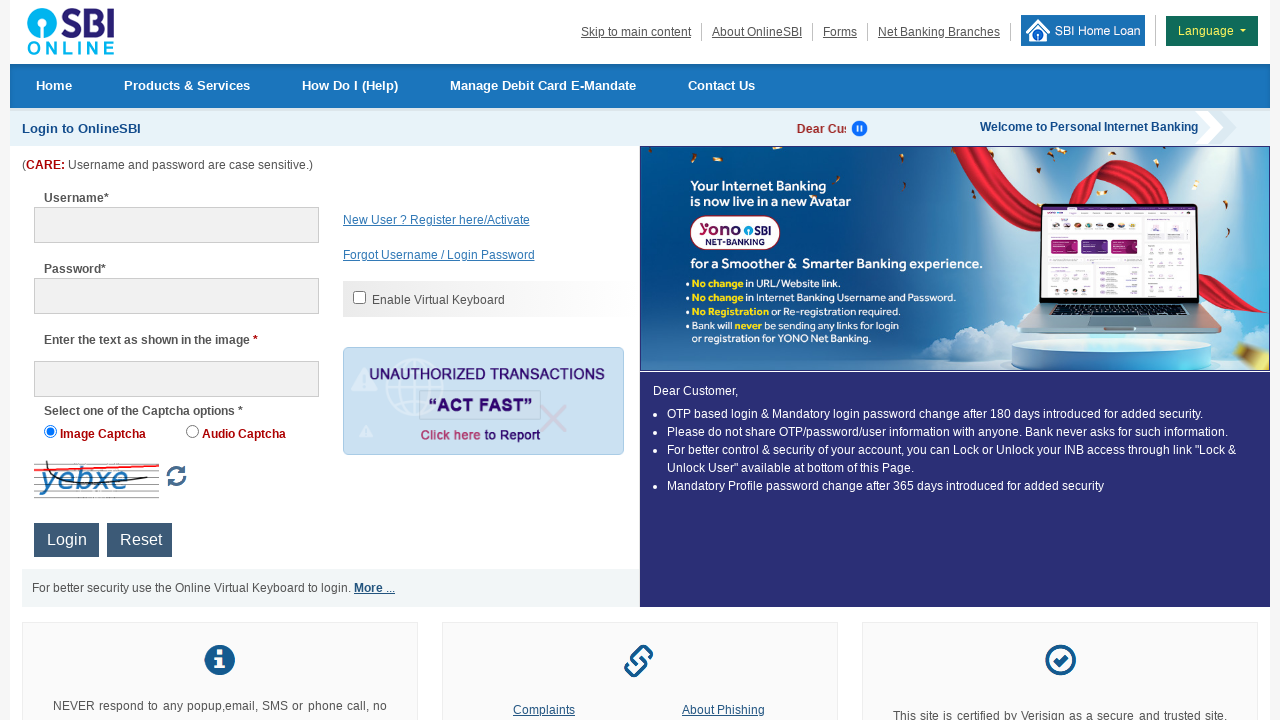

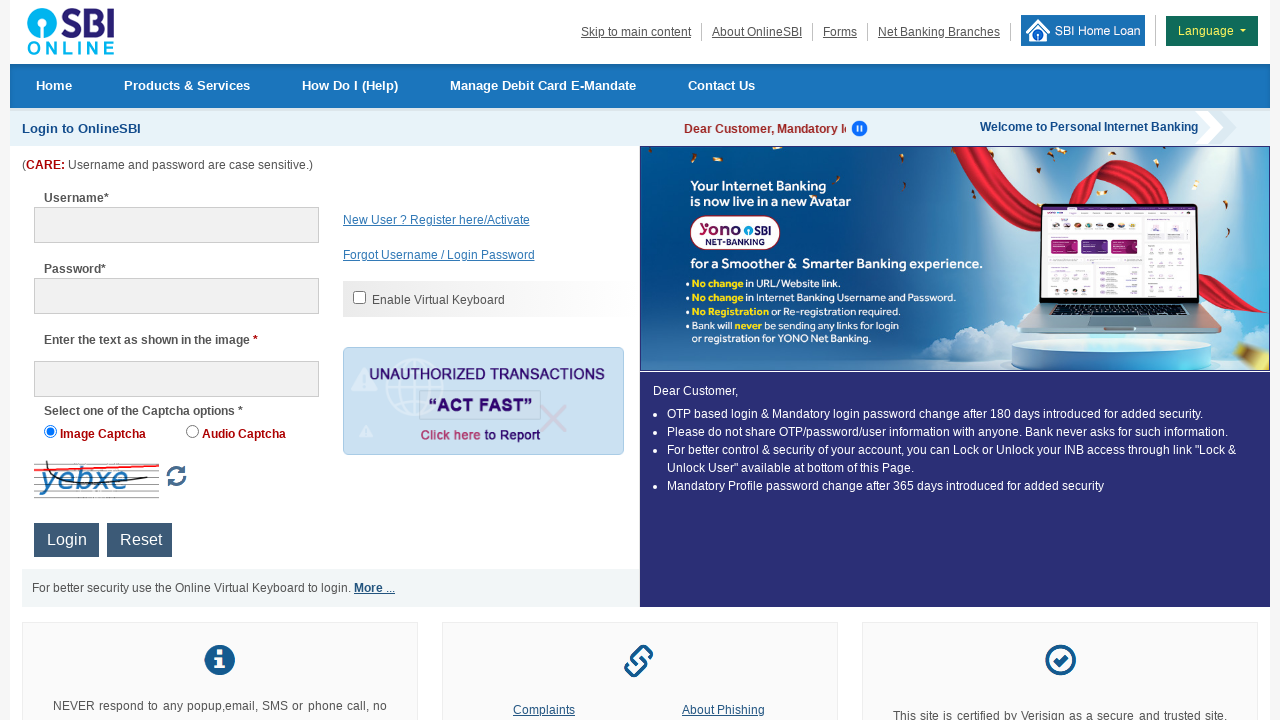